Tests drag and drop functionality by dragging an element from source to target destination within an iframe

Starting URL: https://jqueryui.com/droppable/

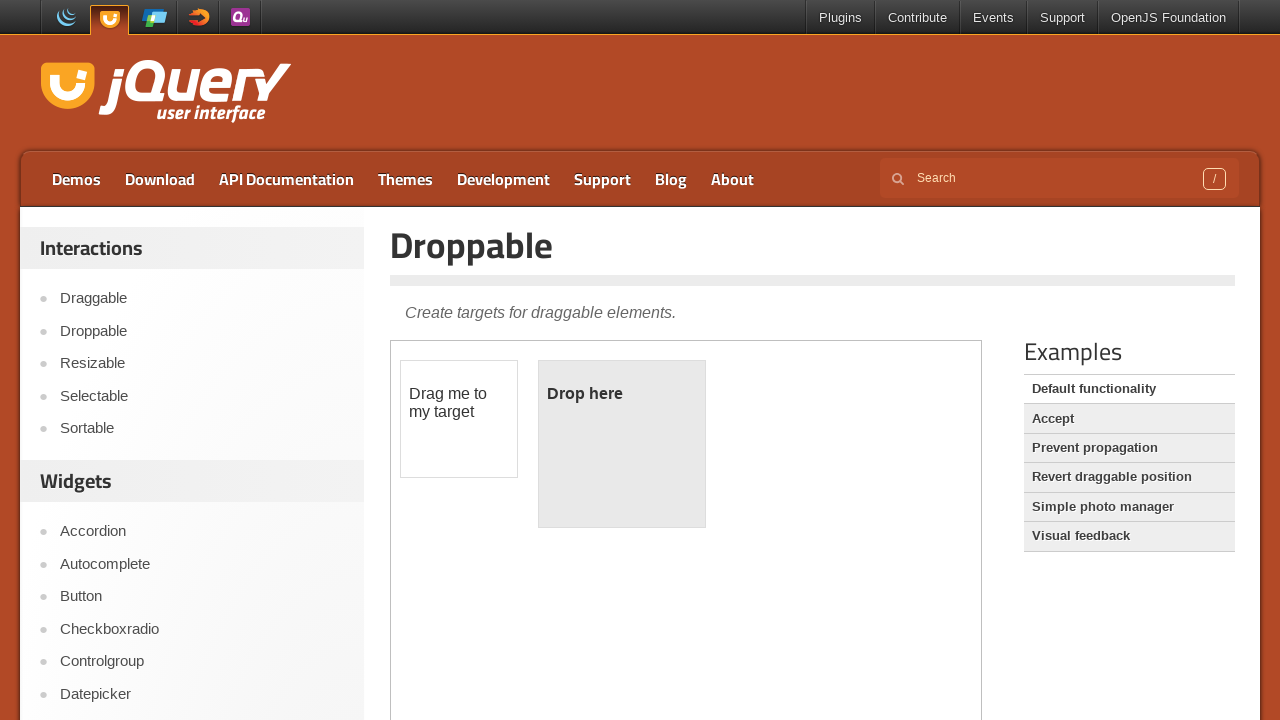

Located the iframe containing drag and drop elements
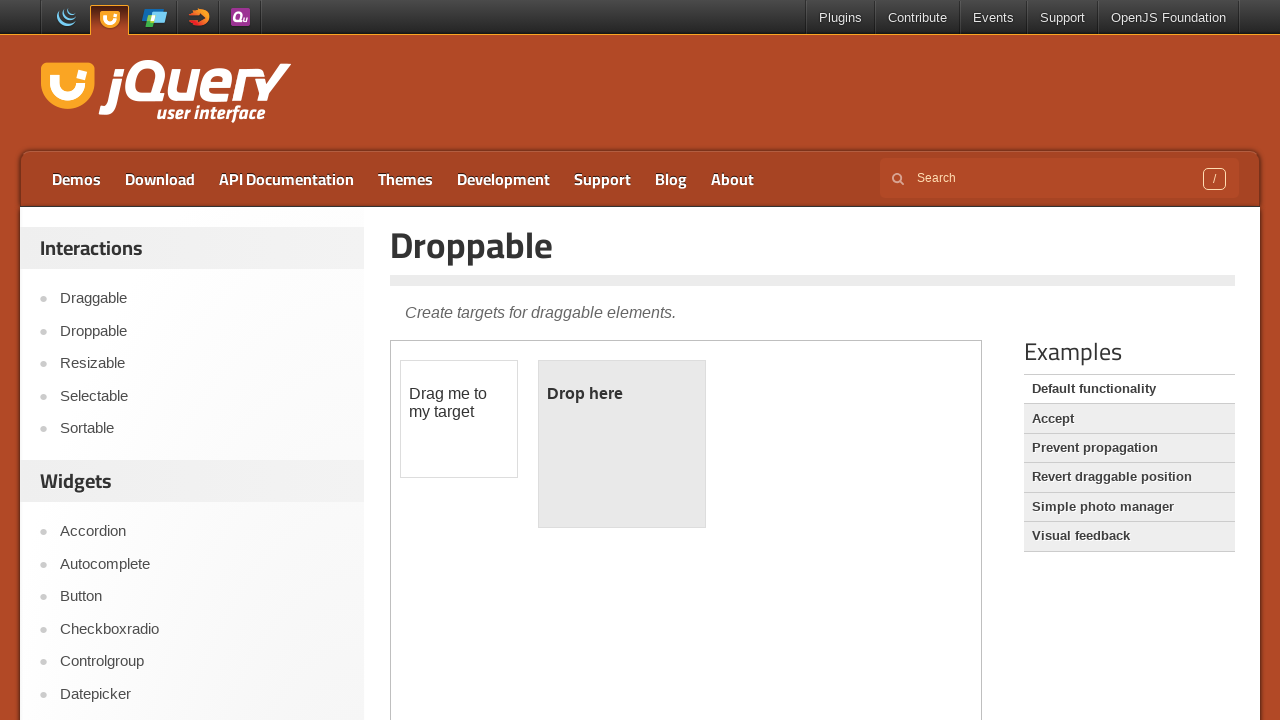

Located the draggable element with id 'draggable'
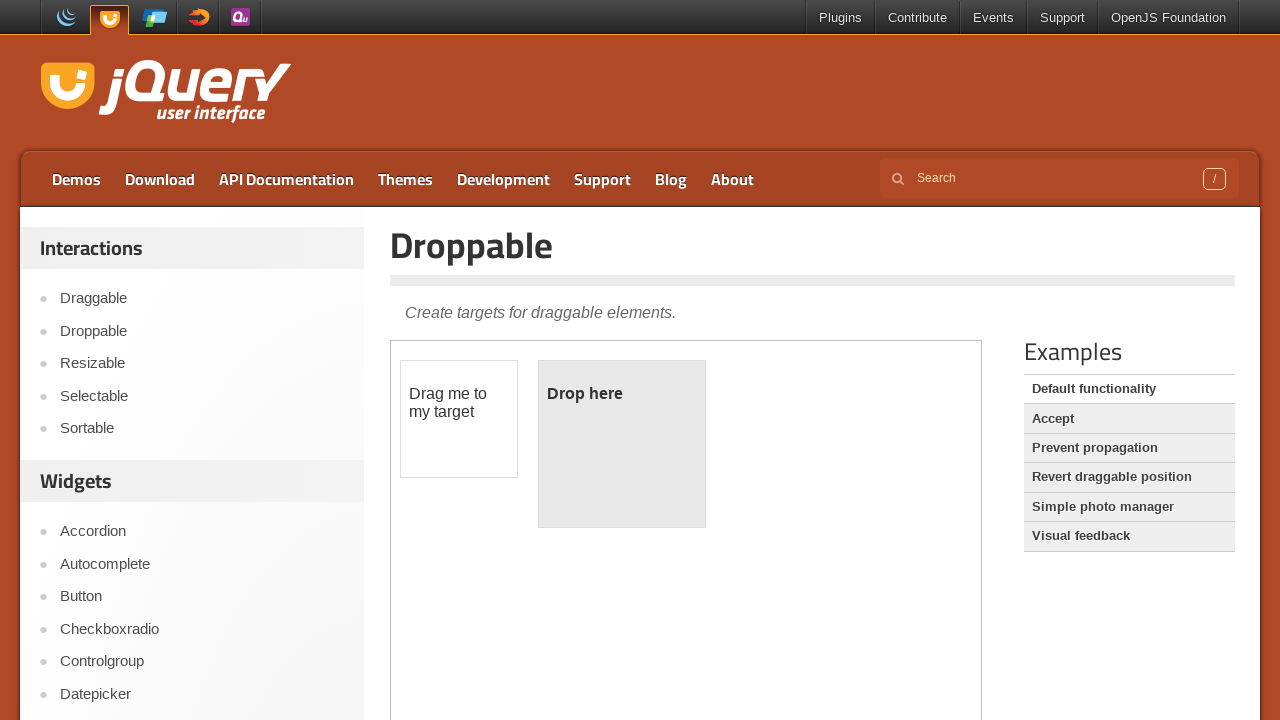

Located the droppable target element with id 'droppable'
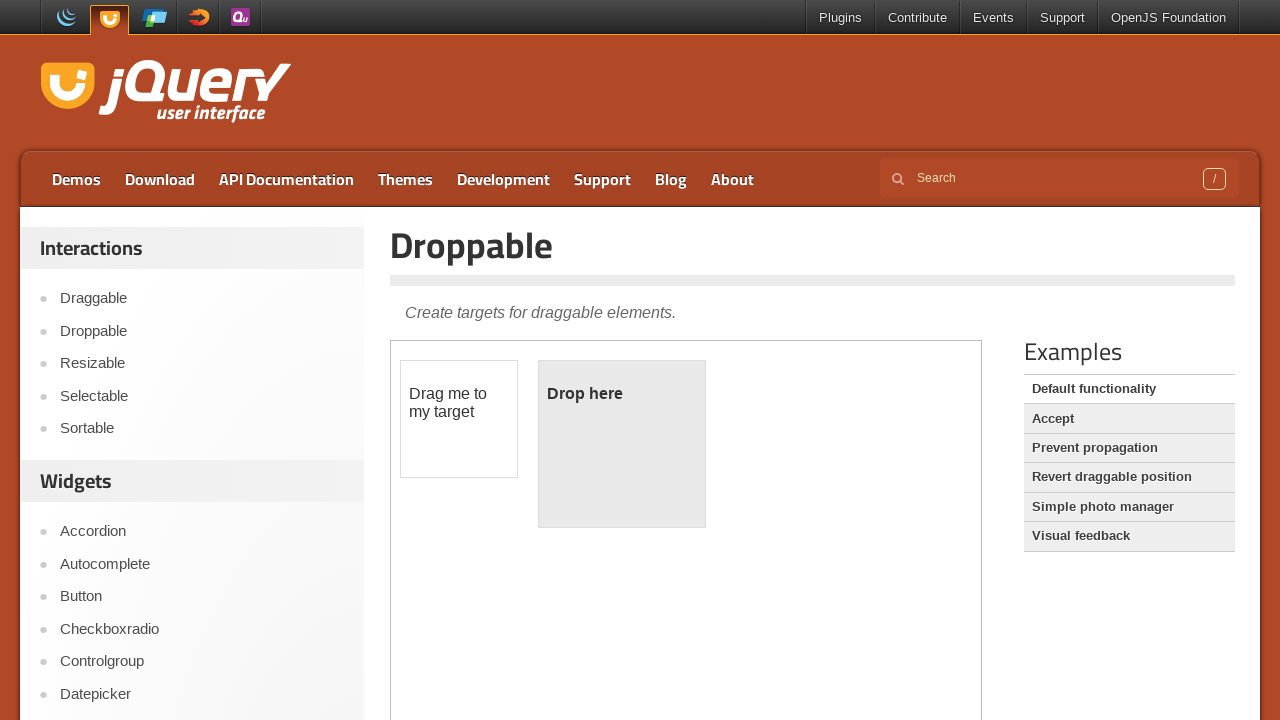

Dragged the draggable element onto the droppable target at (622, 444)
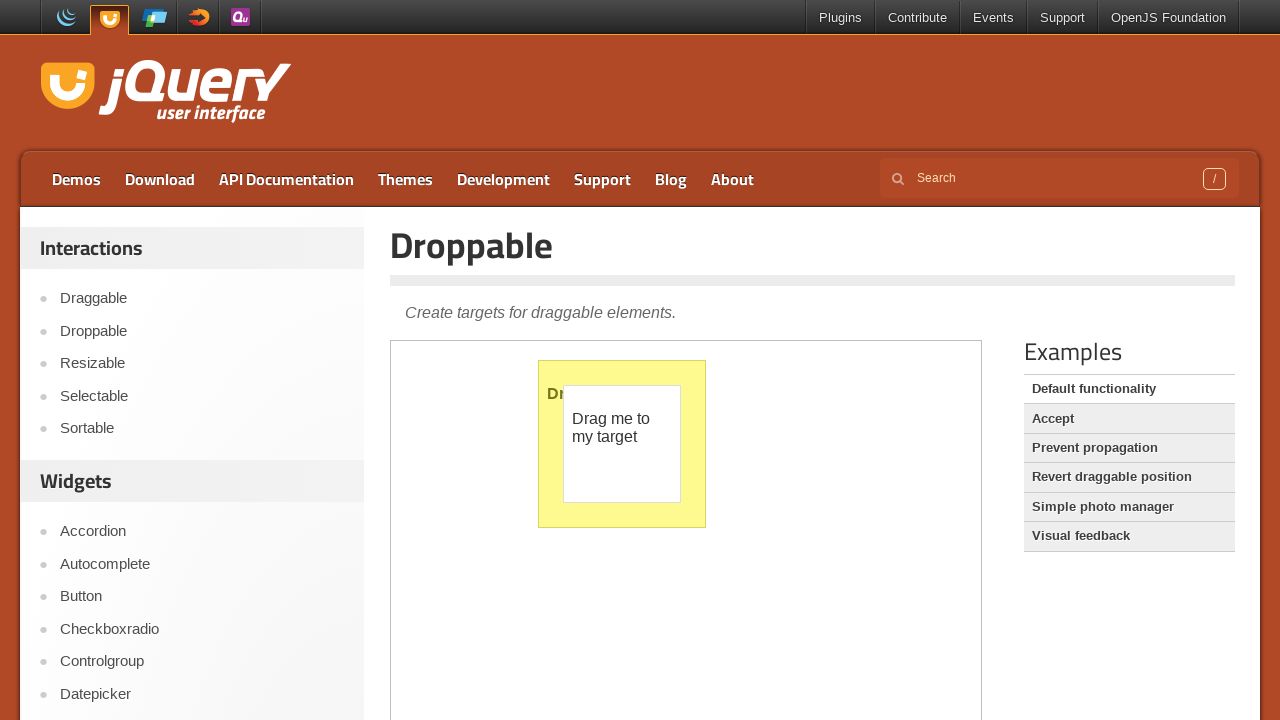

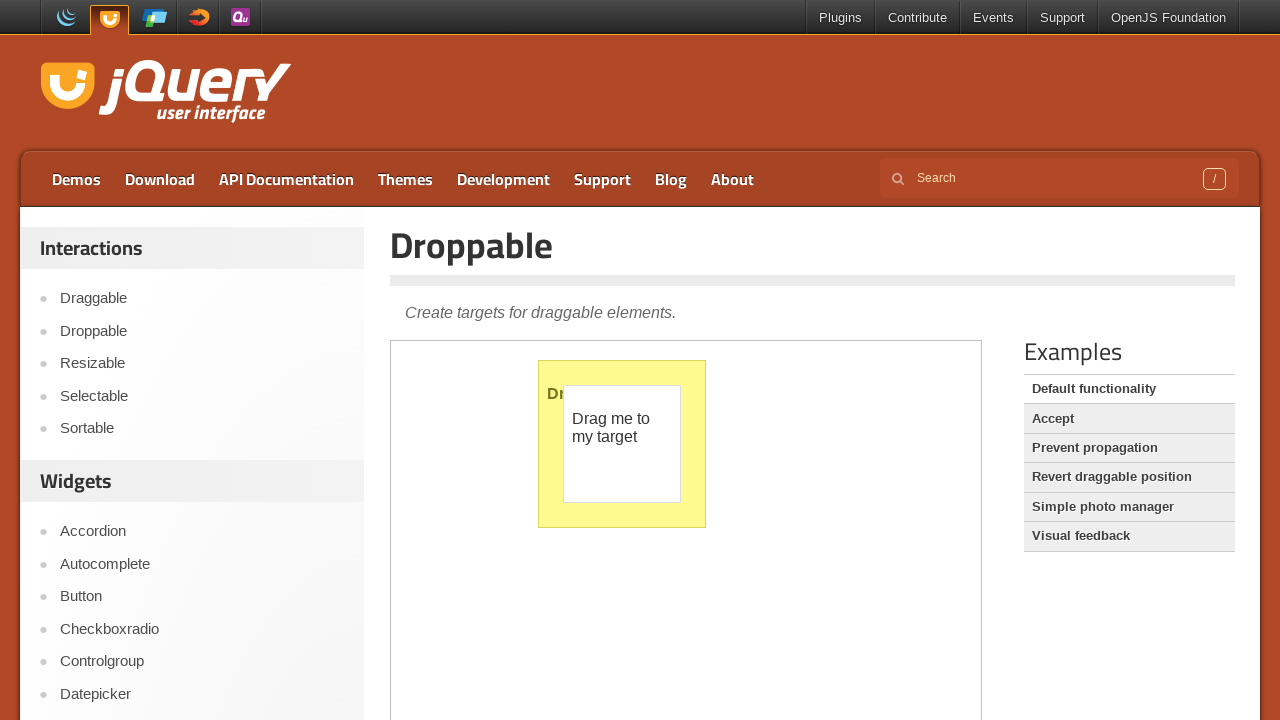